Tests country dropdown selection functionality on an enrollment form by selecting options using different methods (by index, by value, and by visible text)

Starting URL: https://www.toolsqa.com/selenium-training/#enroll-form

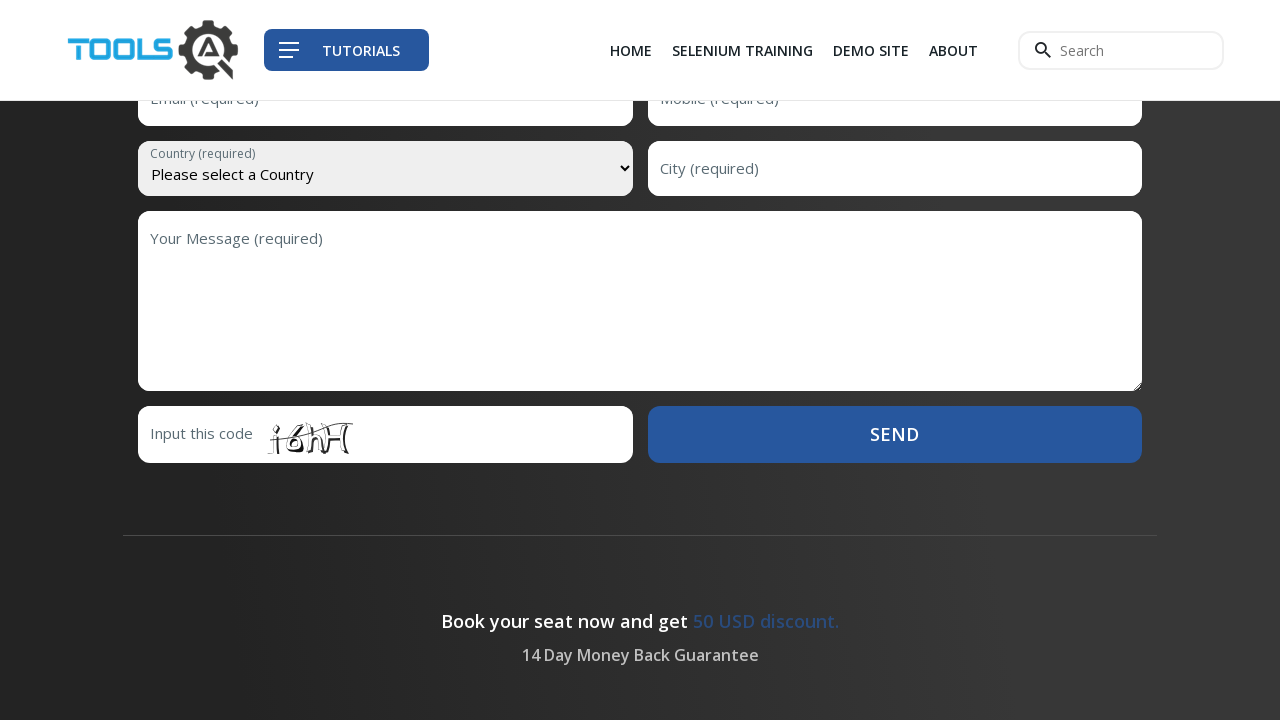

Clicked on country dropdown to open it at (385, 168) on select[name='country']
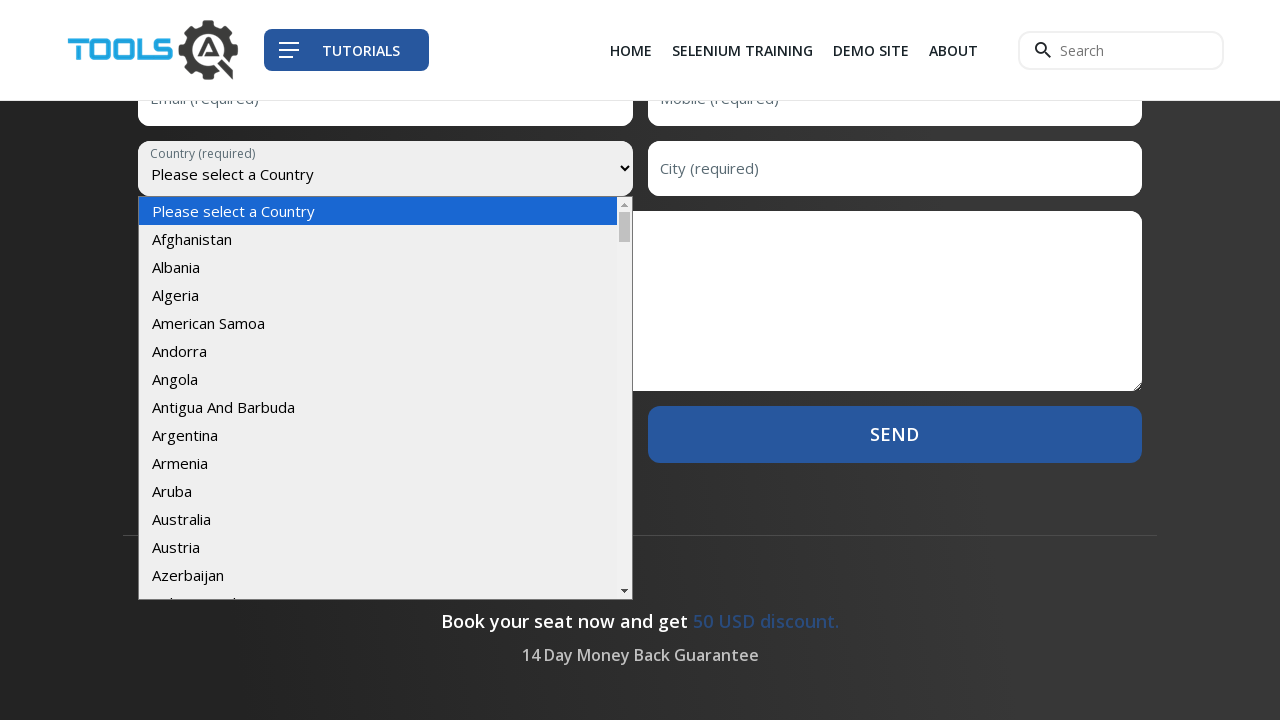

Selected country by index (10th option) on select[name='country']
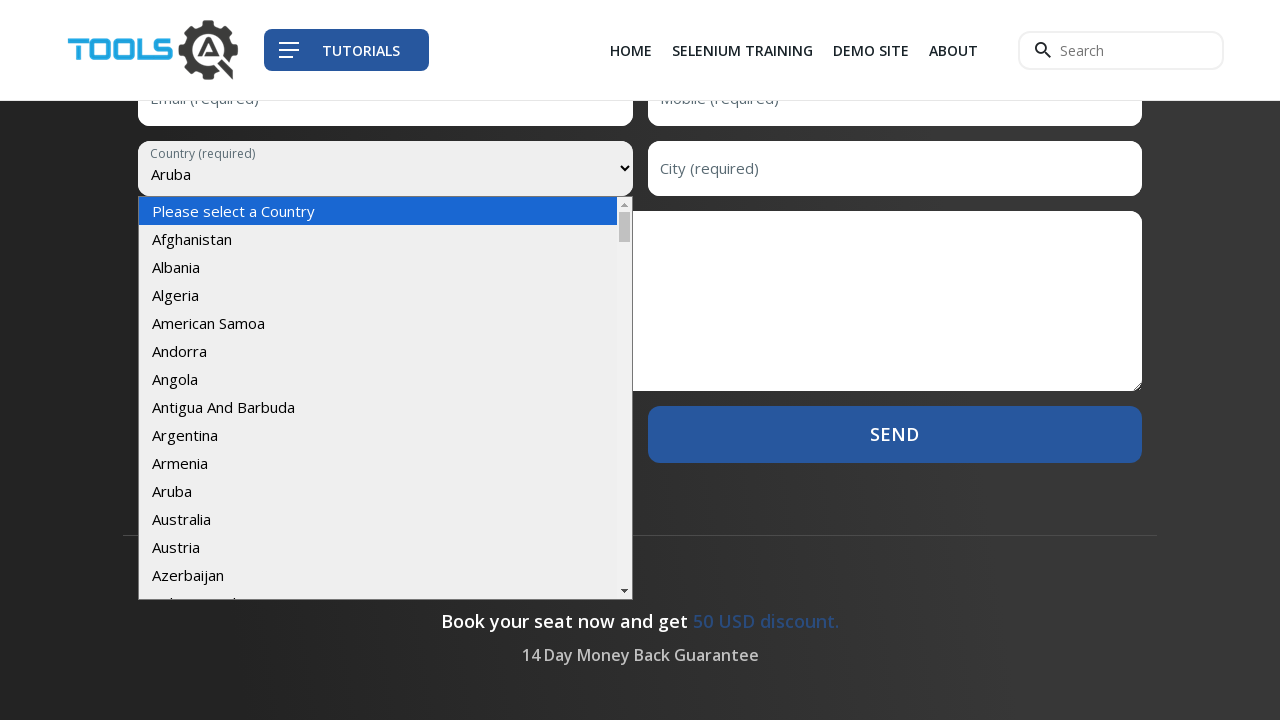

Waited 1 second before next selection
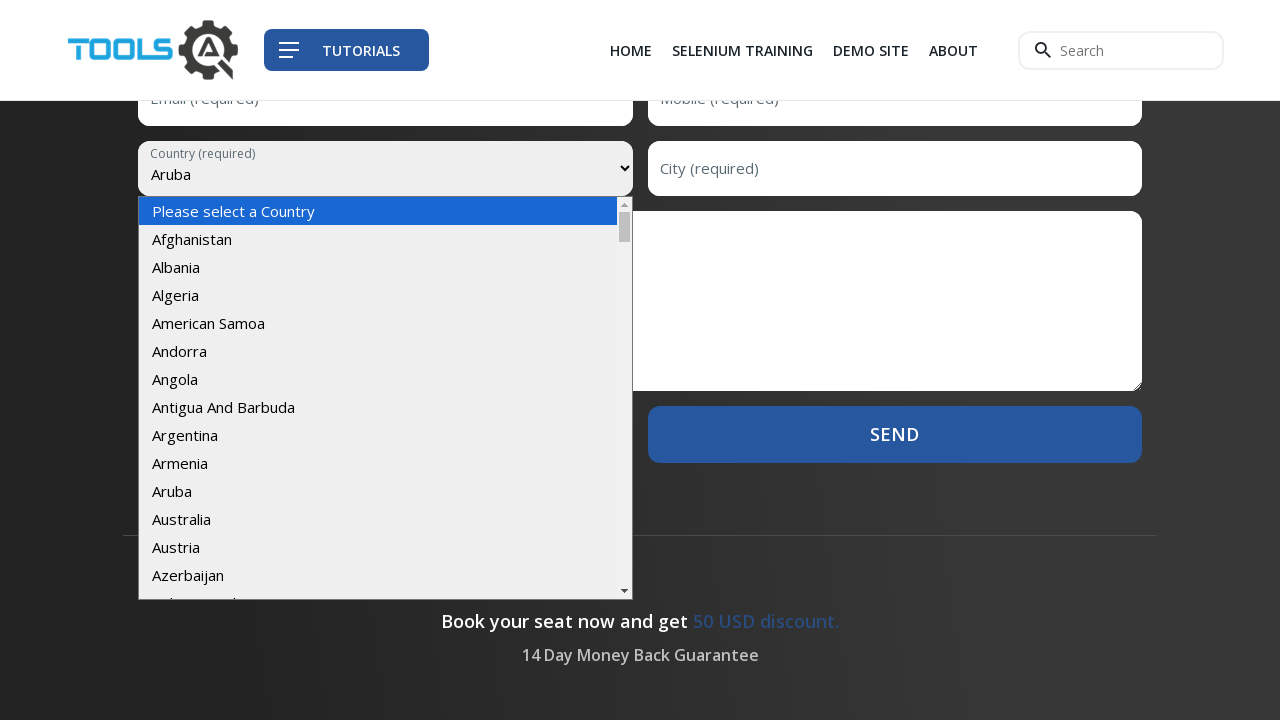

Selected country by value '194' on select[name='country']
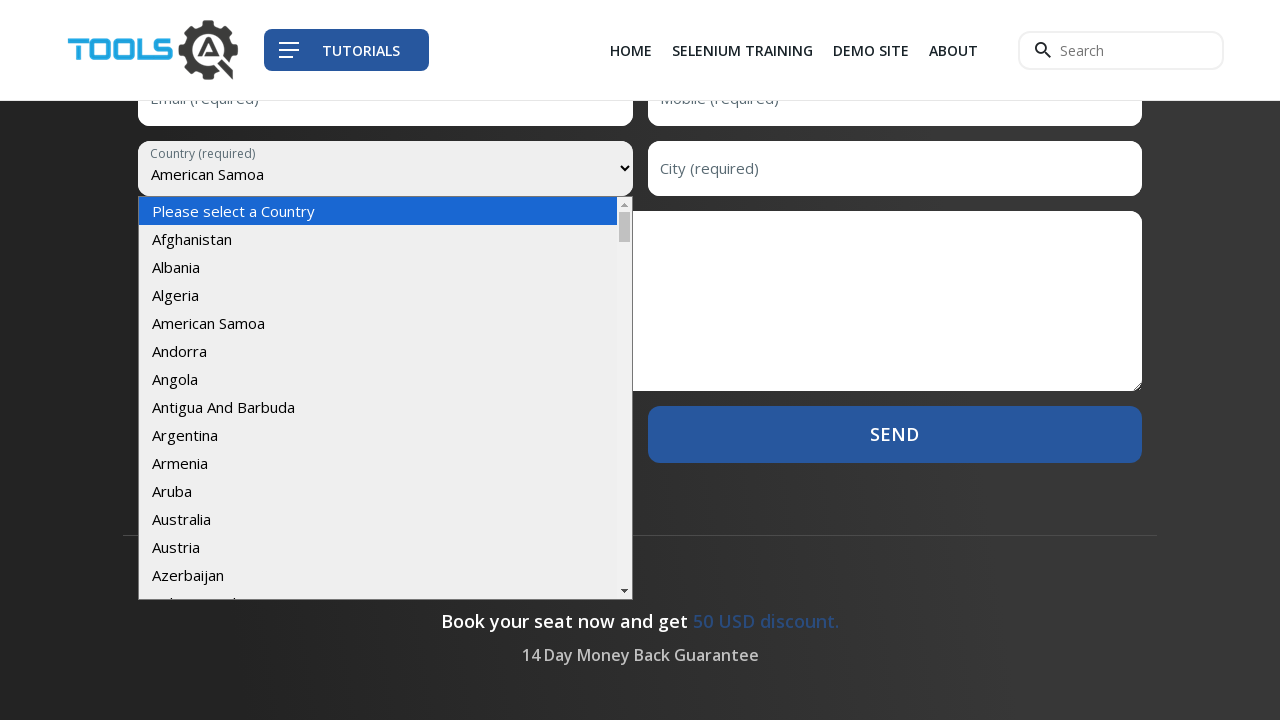

Waited 1 second before next selection
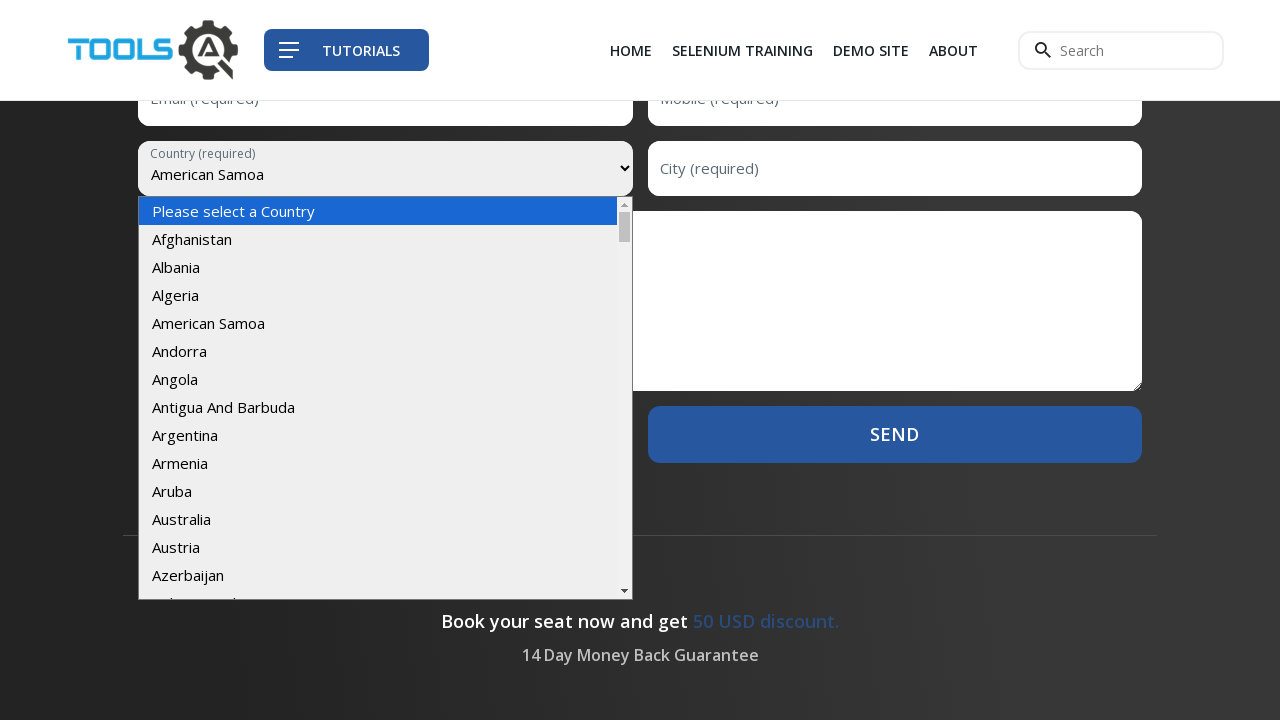

Selected country by visible text 'Angola' on select[name='country']
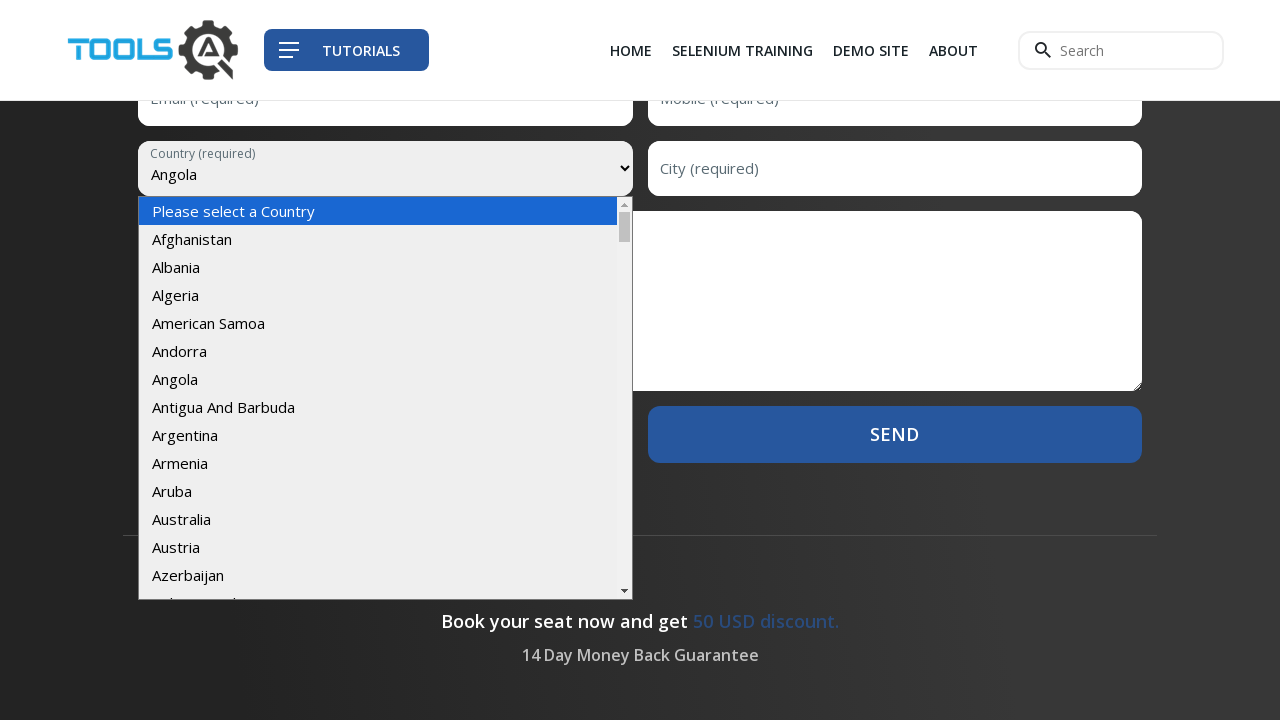

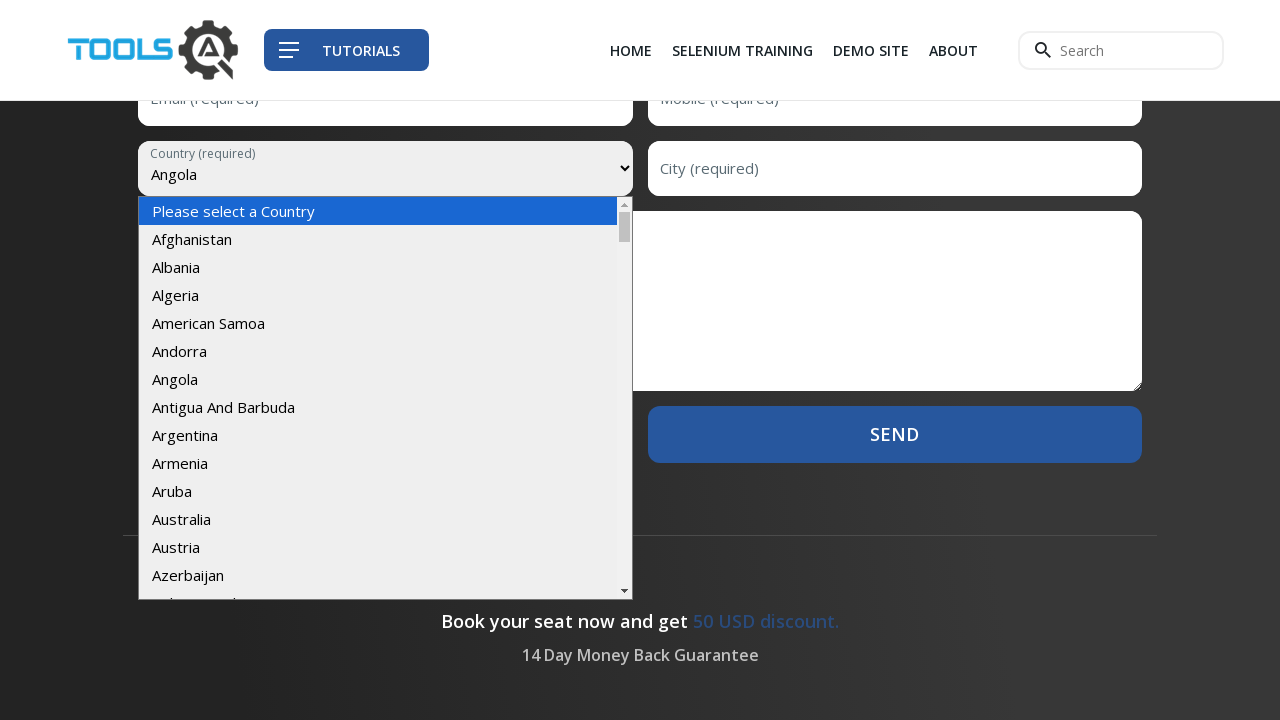